Clicks on multiple "ADD TO CART" buttons on an e-commerce practice site

Starting URL: https://rahulshettyacademy.com/seleniumPractise/#/

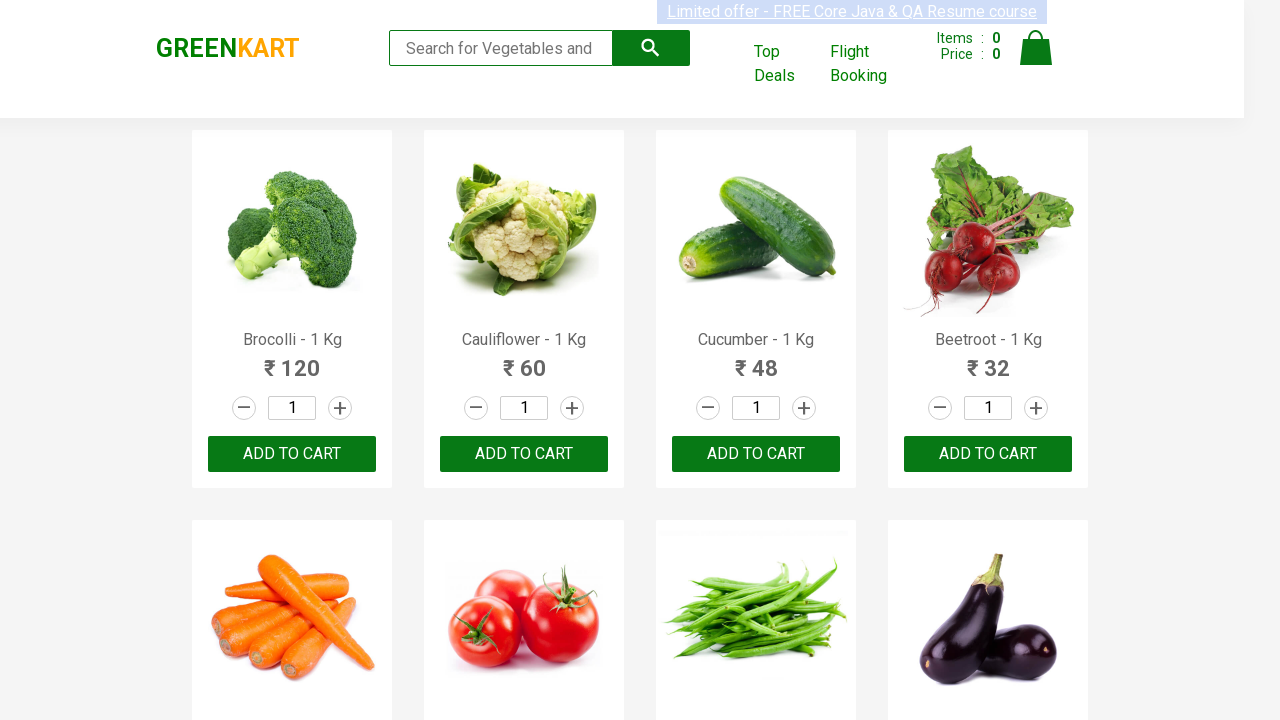

Navigated to e-commerce practice site
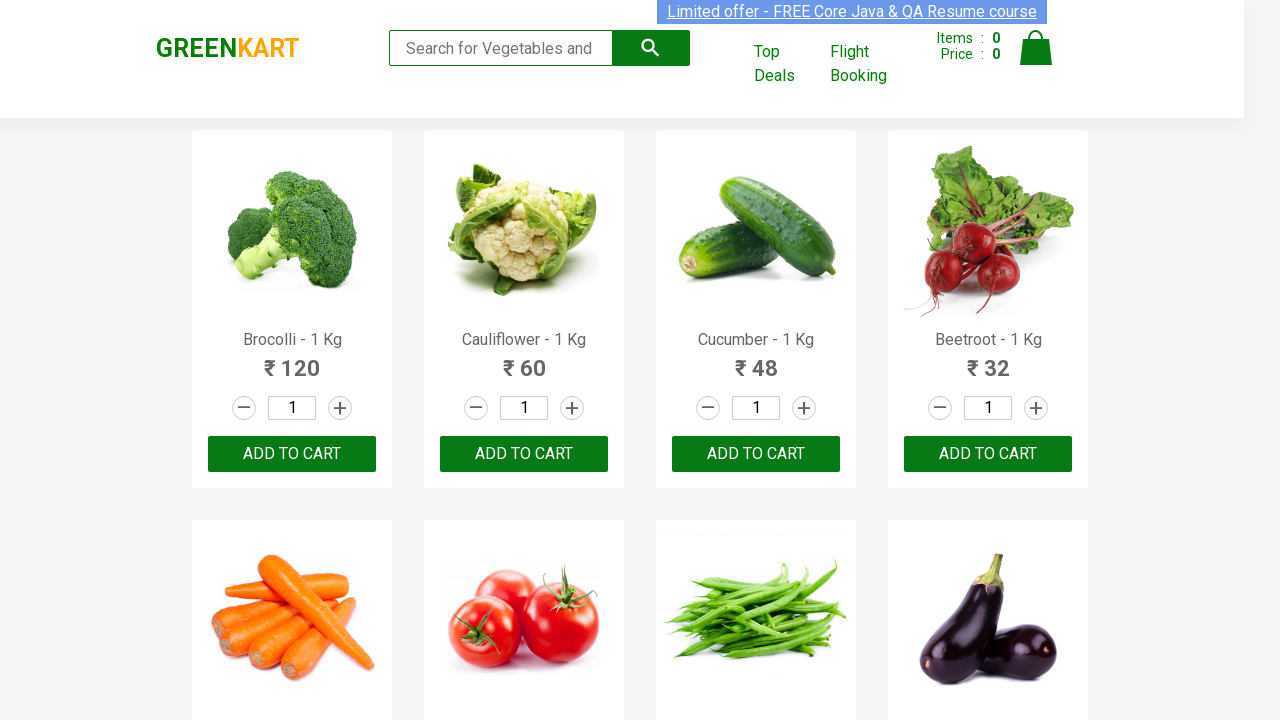

Located all ADD TO CART buttons on the page
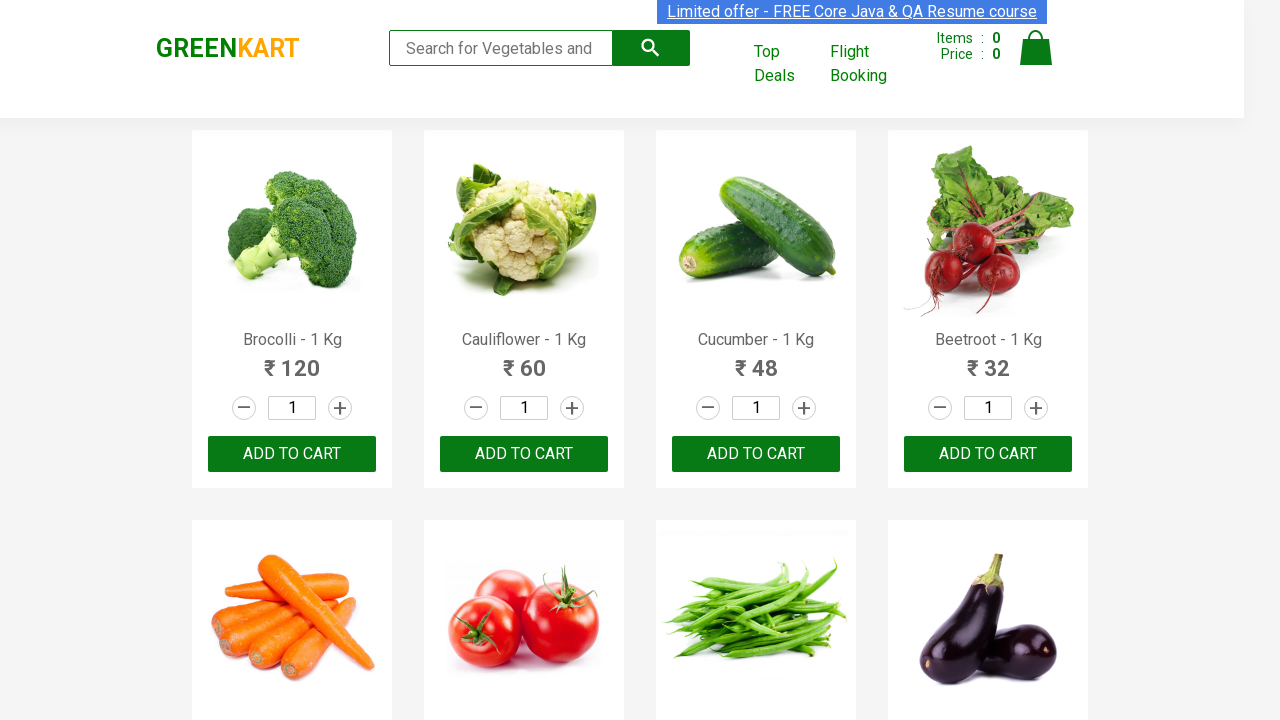

Clicked an ADD TO CART button at (292, 454) on xpath=//button[text()='ADD TO CART'] >> nth=0
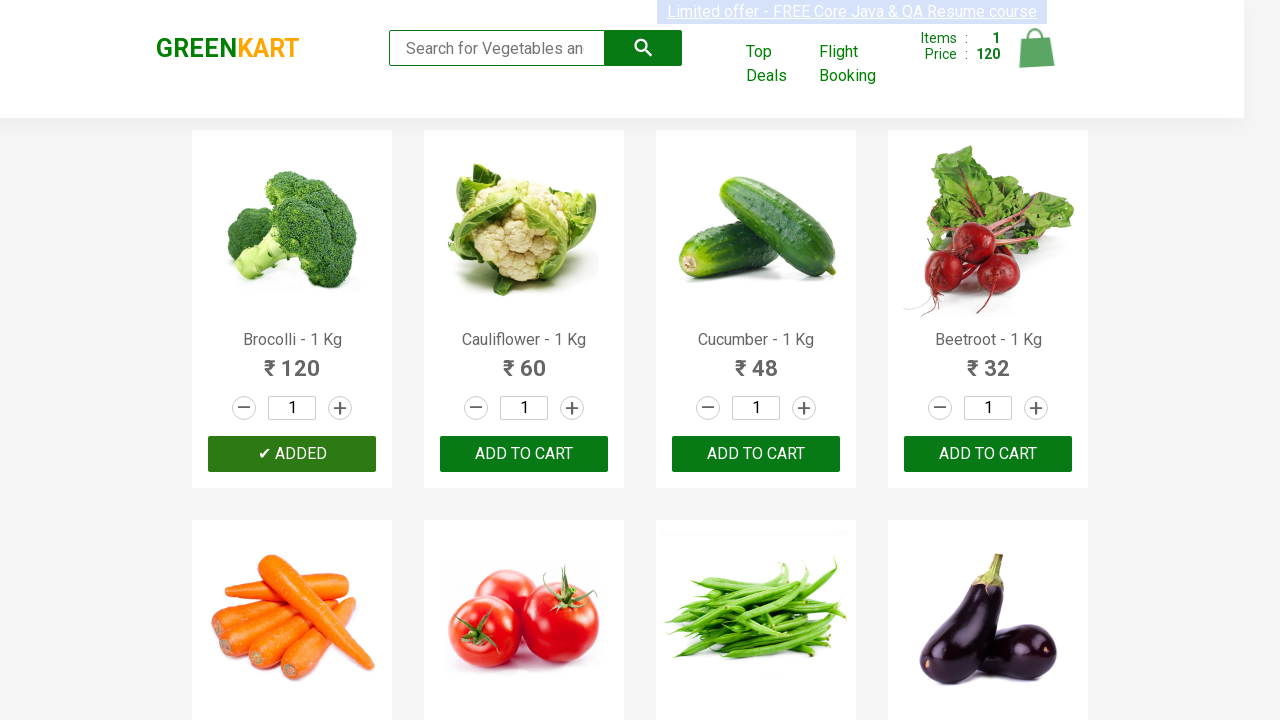

Clicked an ADD TO CART button at (756, 454) on xpath=//button[text()='ADD TO CART'] >> nth=1
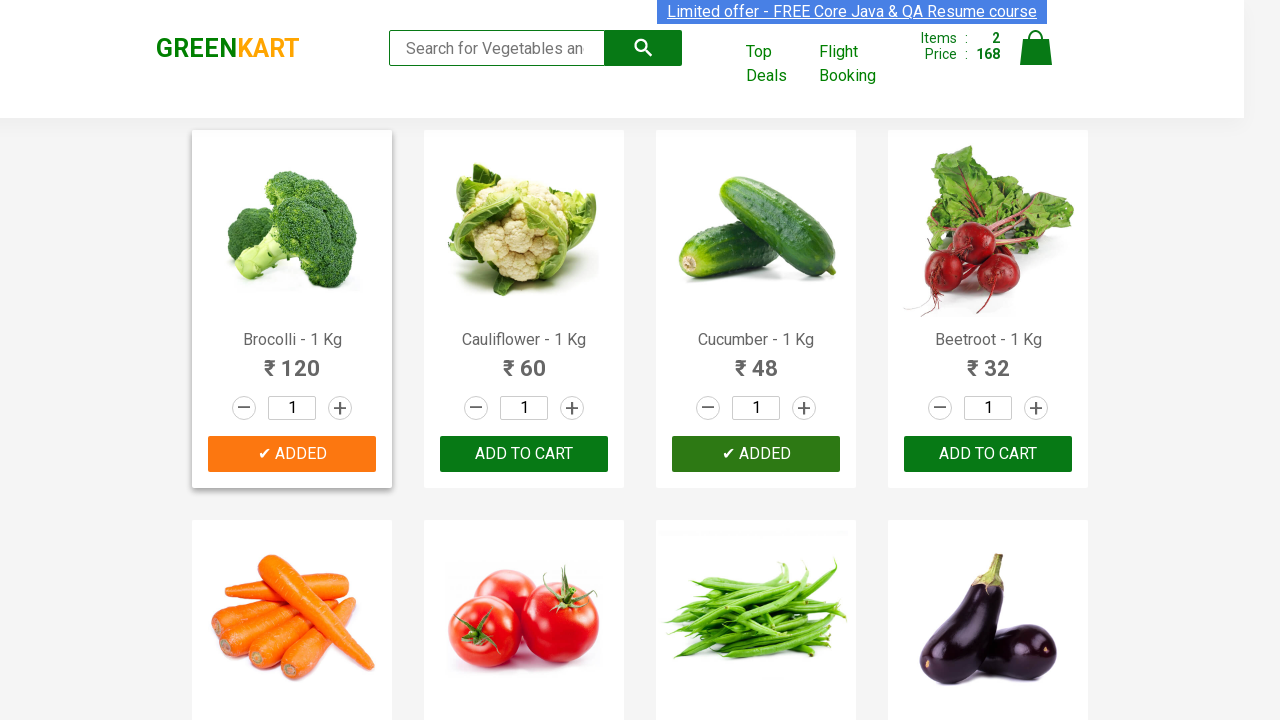

Clicked an ADD TO CART button at (292, 360) on xpath=//button[text()='ADD TO CART'] >> nth=2
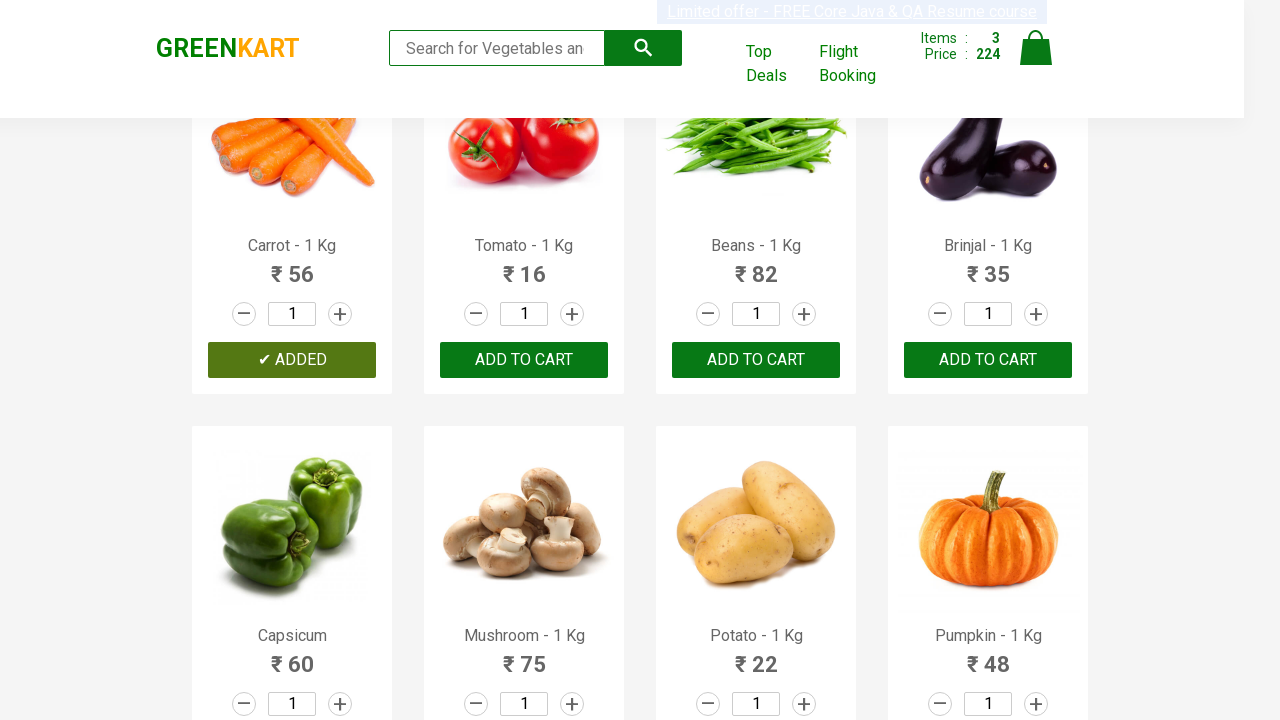

Clicked an ADD TO CART button at (756, 360) on xpath=//button[text()='ADD TO CART'] >> nth=3
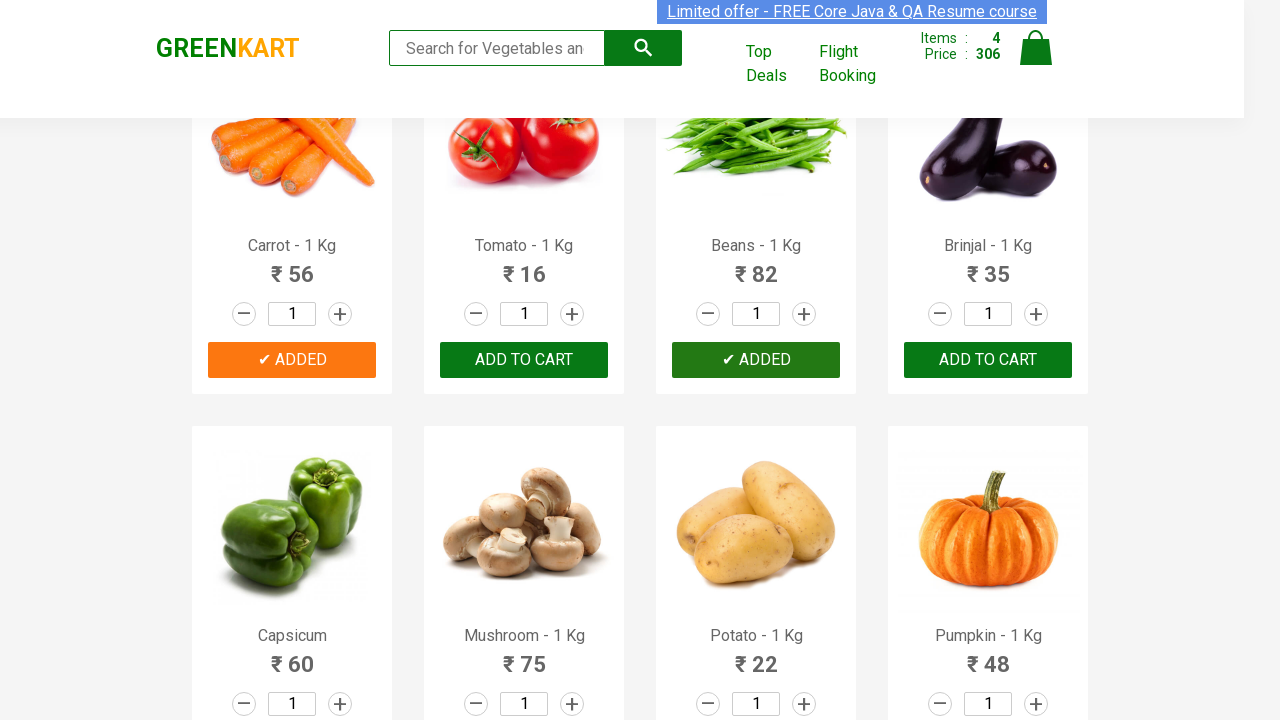

Clicked an ADD TO CART button at (292, 360) on xpath=//button[text()='ADD TO CART'] >> nth=4
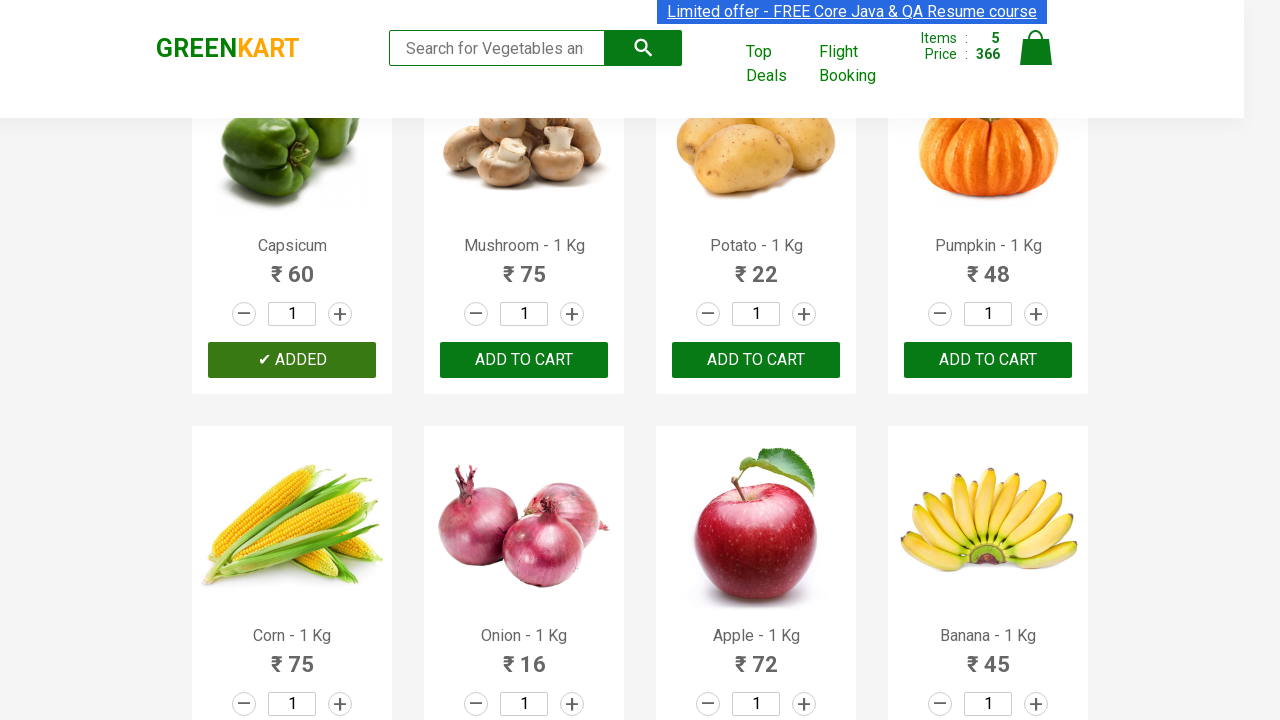

Clicked an ADD TO CART button at (756, 360) on xpath=//button[text()='ADD TO CART'] >> nth=5
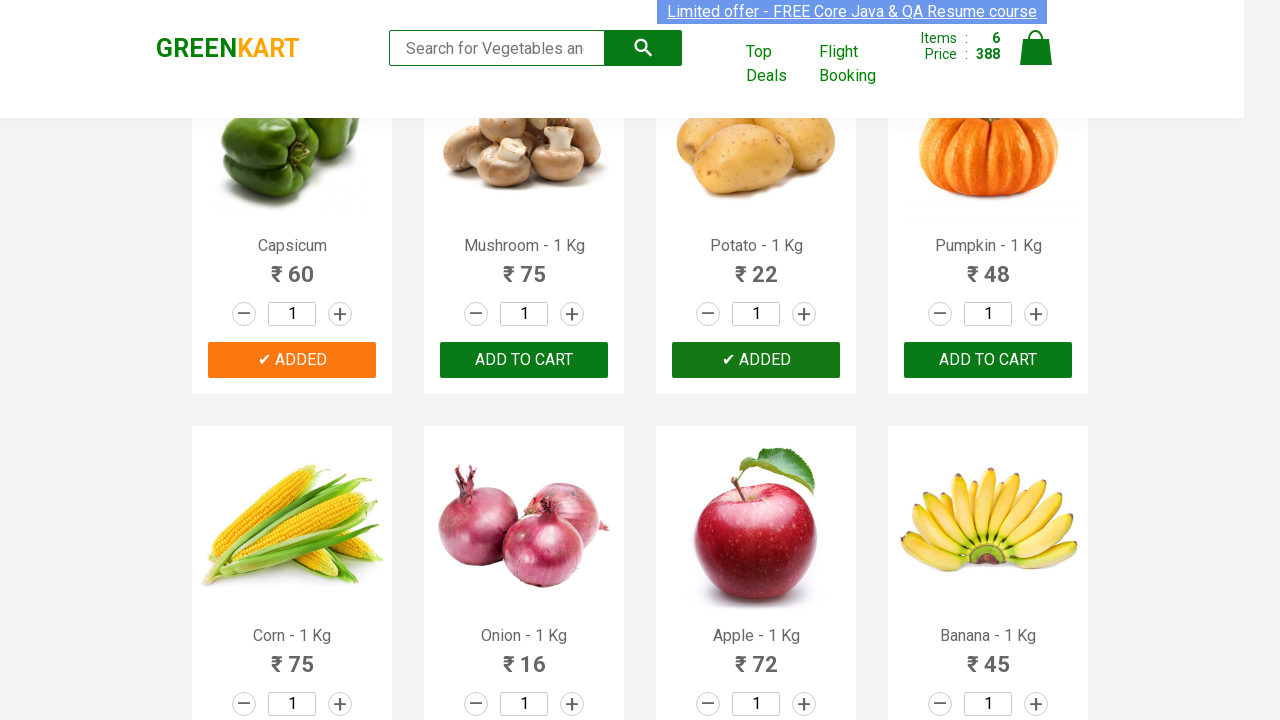

Clicked an ADD TO CART button at (292, 360) on xpath=//button[text()='ADD TO CART'] >> nth=6
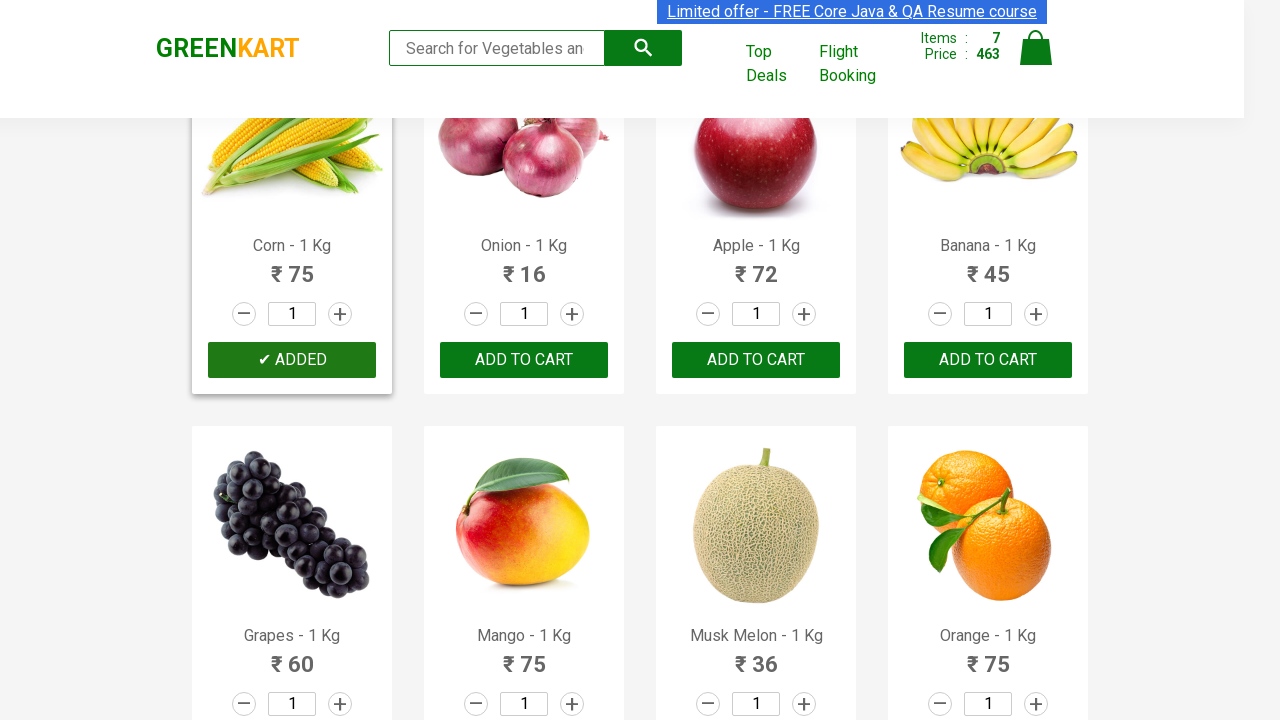

Clicked an ADD TO CART button at (756, 360) on xpath=//button[text()='ADD TO CART'] >> nth=7
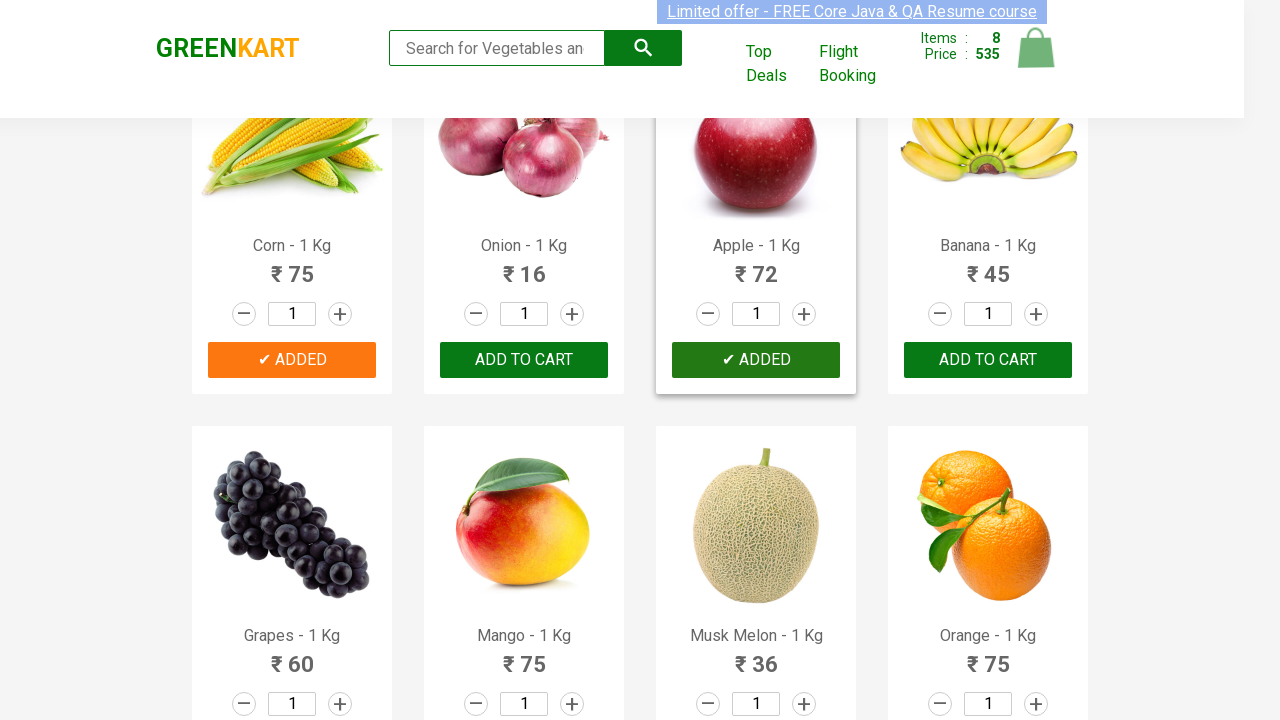

Clicked an ADD TO CART button at (292, 360) on xpath=//button[text()='ADD TO CART'] >> nth=8
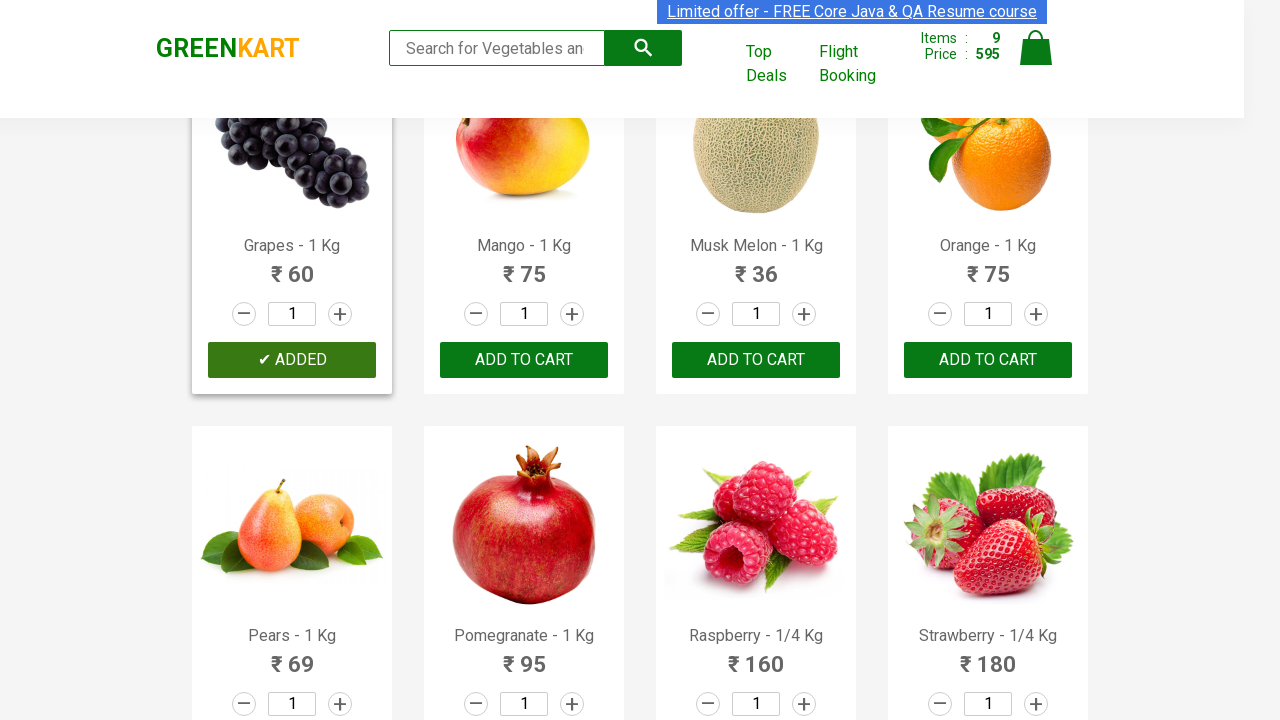

Clicked an ADD TO CART button at (988, 360) on xpath=//button[text()='ADD TO CART'] >> nth=9
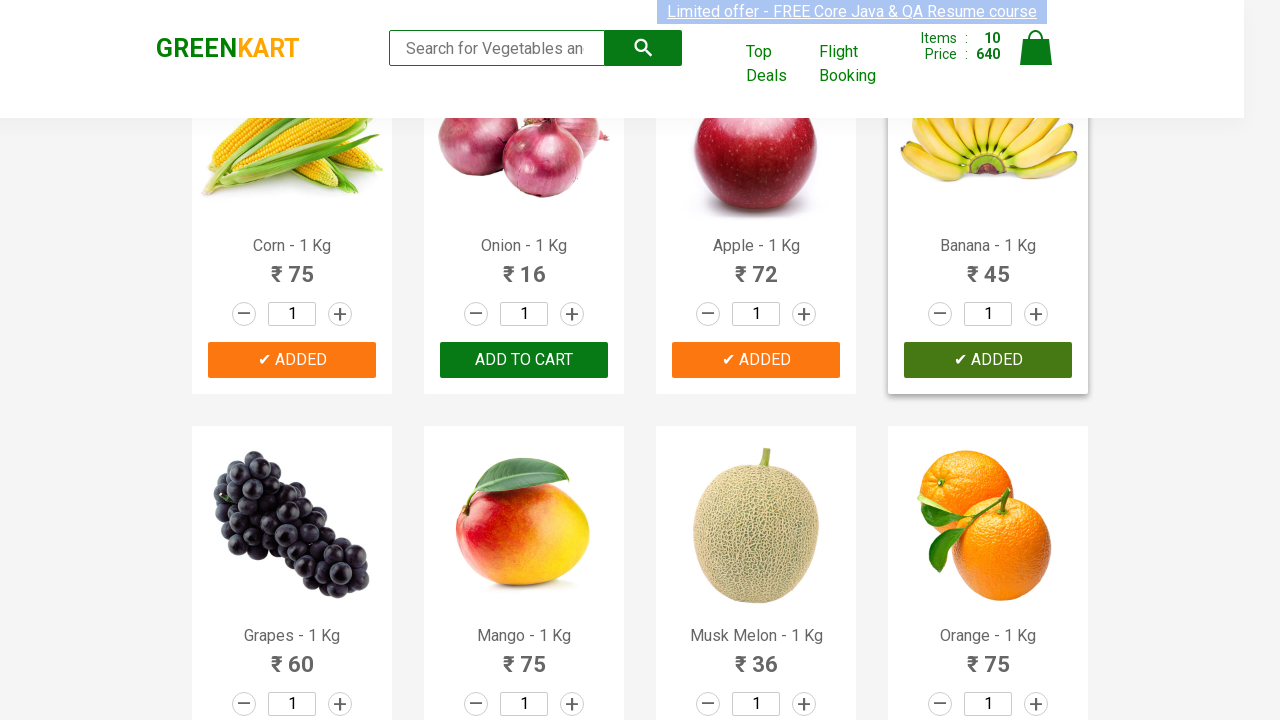

Clicked an ADD TO CART button at (524, 360) on xpath=//button[text()='ADD TO CART'] >> nth=10
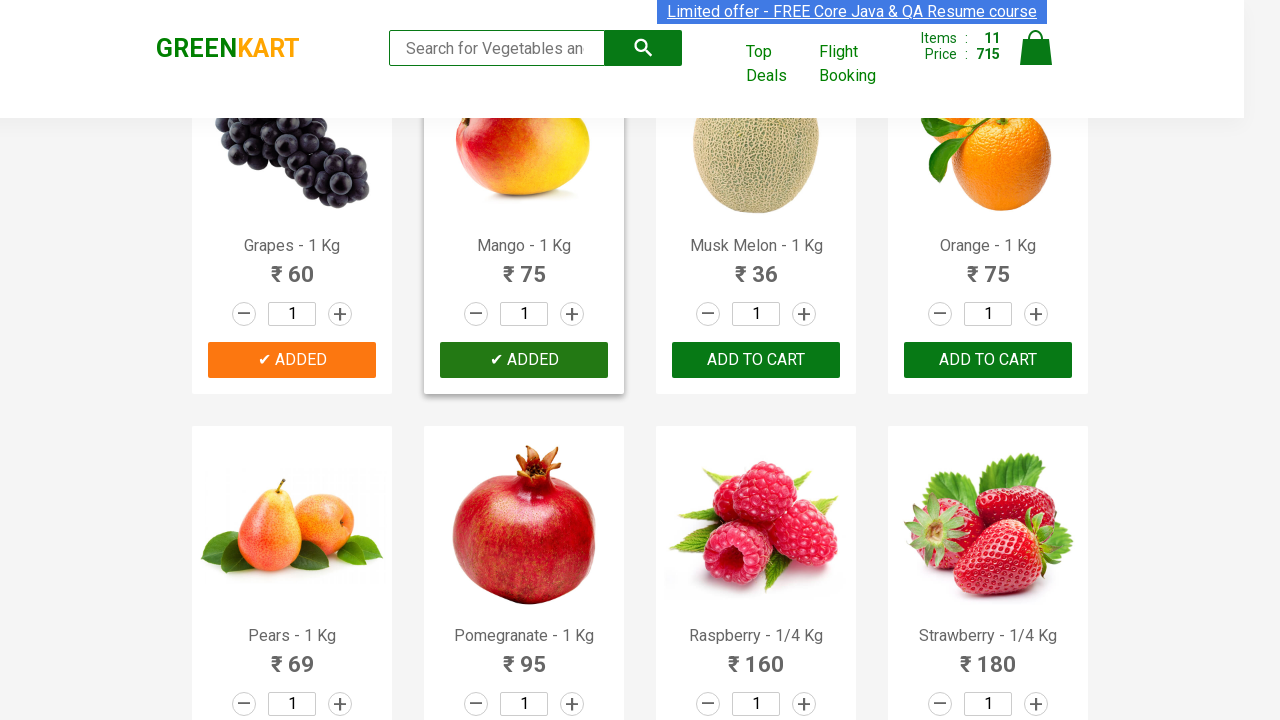

Clicked an ADD TO CART button at (756, 360) on xpath=//button[text()='ADD TO CART'] >> nth=11
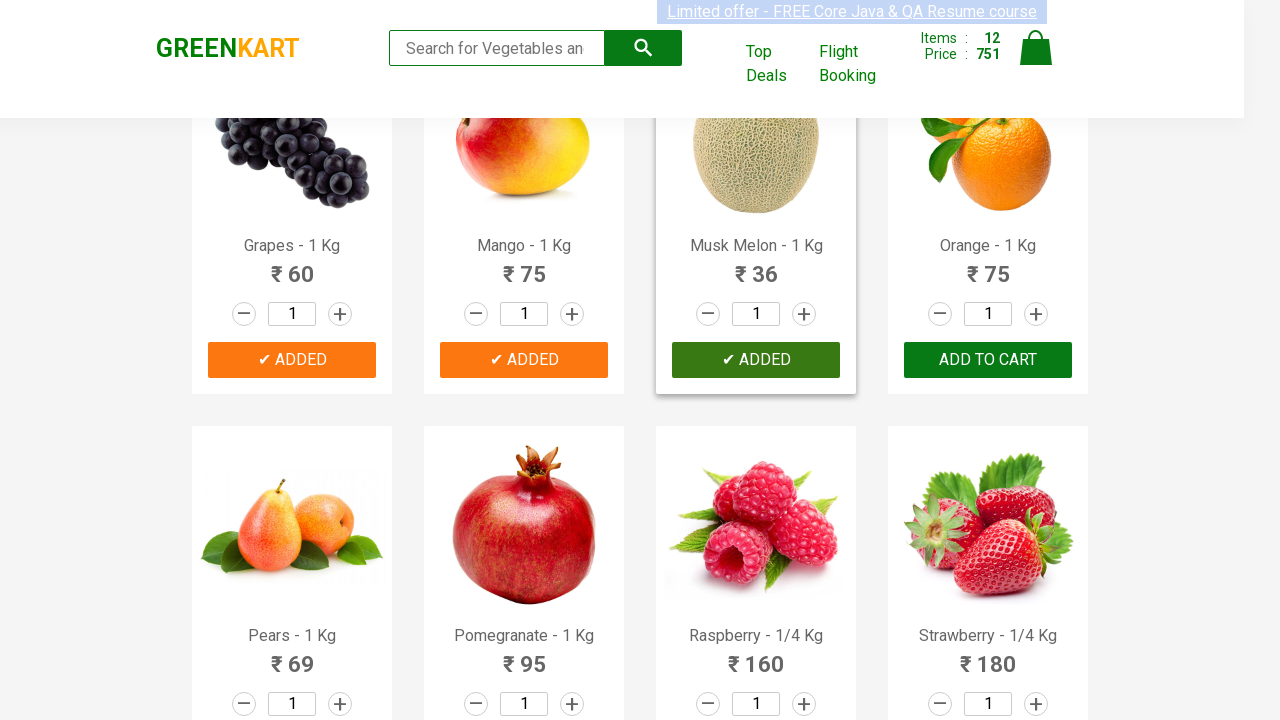

Clicked an ADD TO CART button at (988, 360) on xpath=//button[text()='ADD TO CART'] >> nth=12
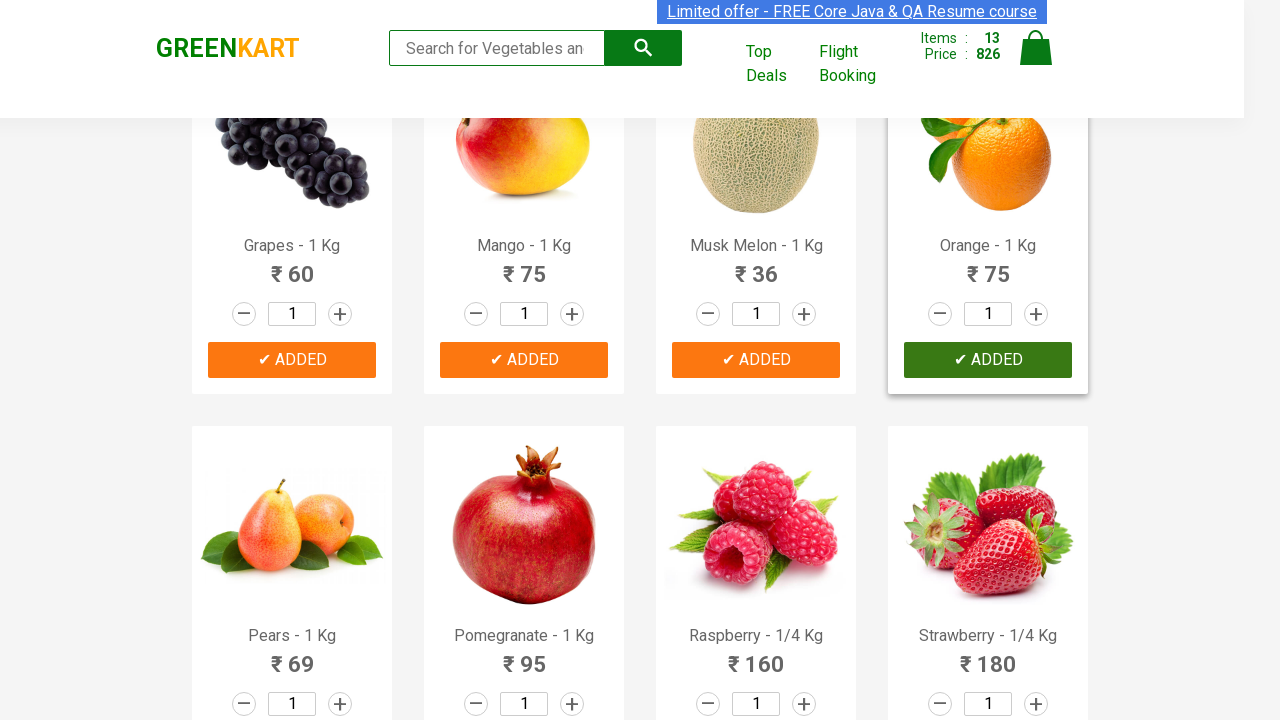

Clicked an ADD TO CART button at (292, 360) on xpath=//button[text()='ADD TO CART'] >> nth=13
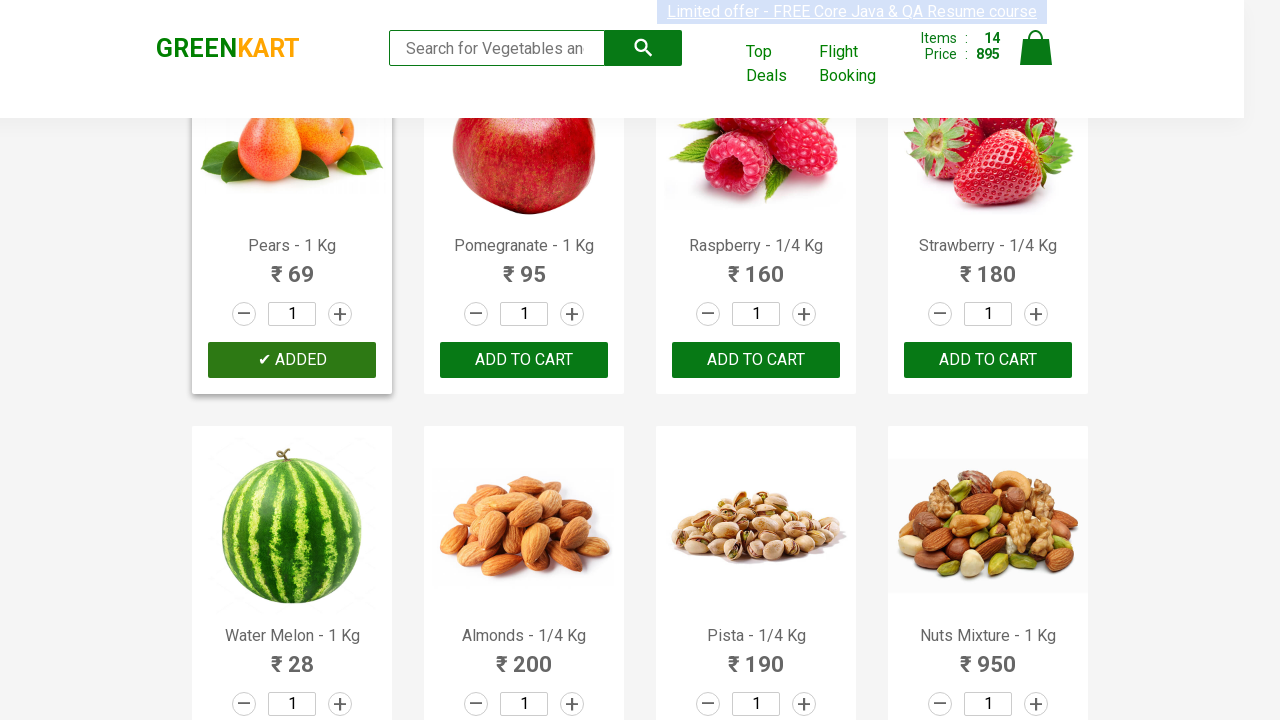

Clicked an ADD TO CART button at (524, 360) on xpath=//button[text()='ADD TO CART'] >> nth=14
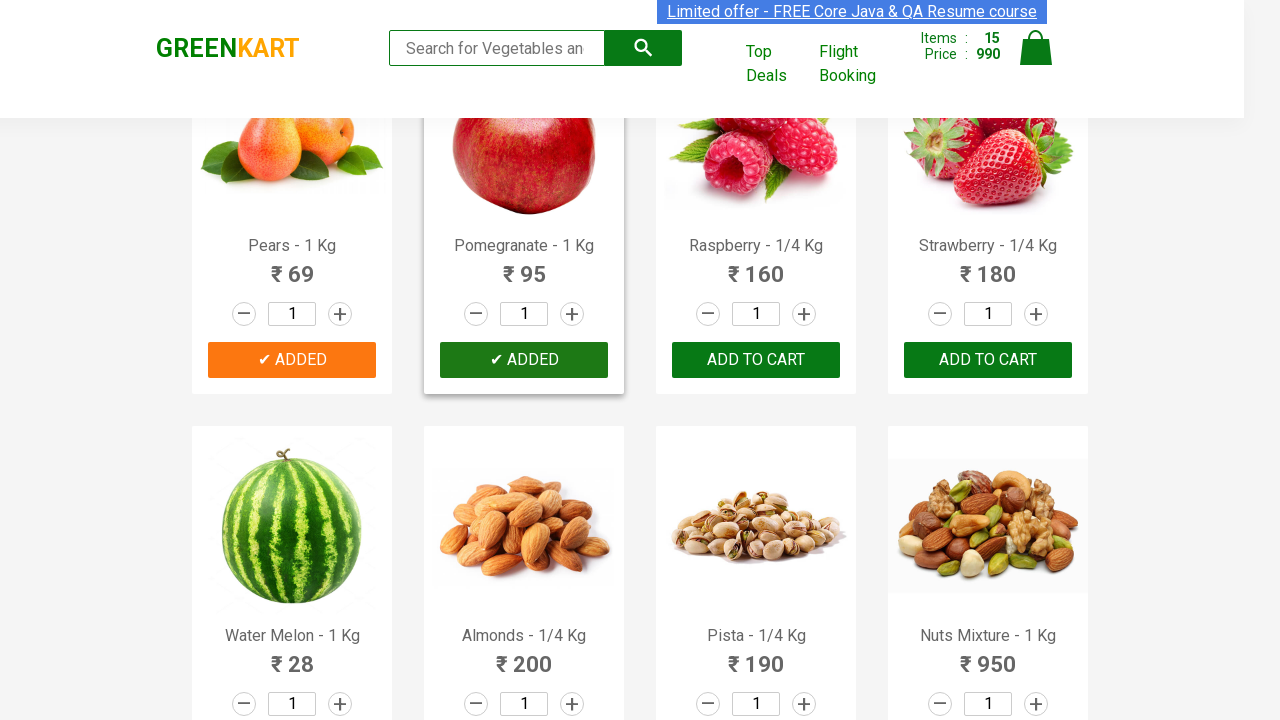

Clicked an ADD TO CART button at (756, 360) on xpath=//button[text()='ADD TO CART'] >> nth=15
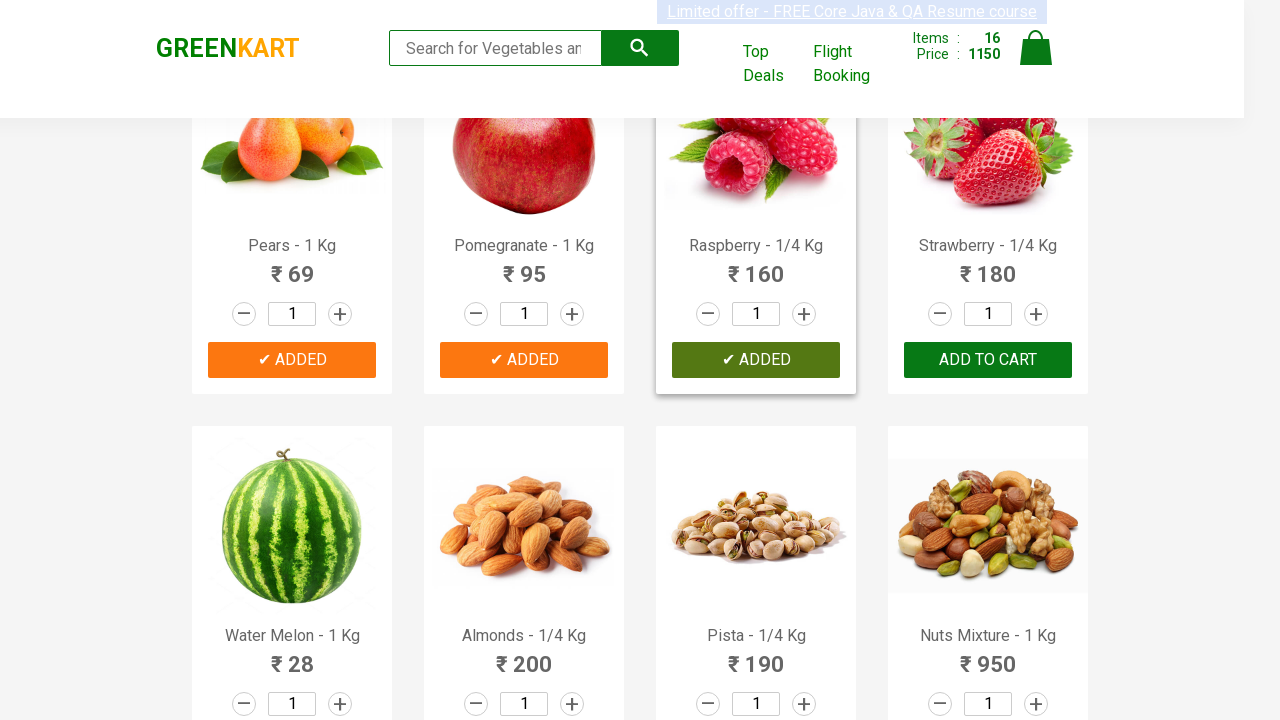

Clicked an ADD TO CART button at (988, 360) on xpath=//button[text()='ADD TO CART'] >> nth=16
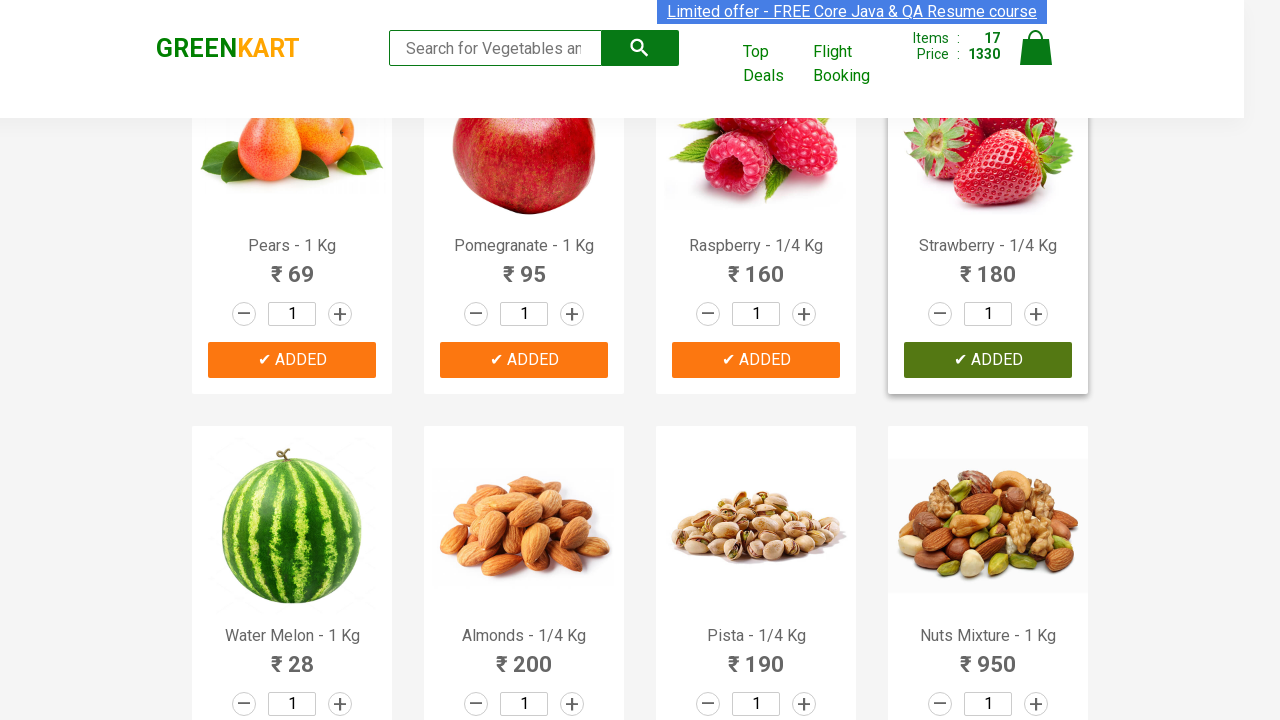

Clicked an ADD TO CART button at (292, 360) on xpath=//button[text()='ADD TO CART'] >> nth=17
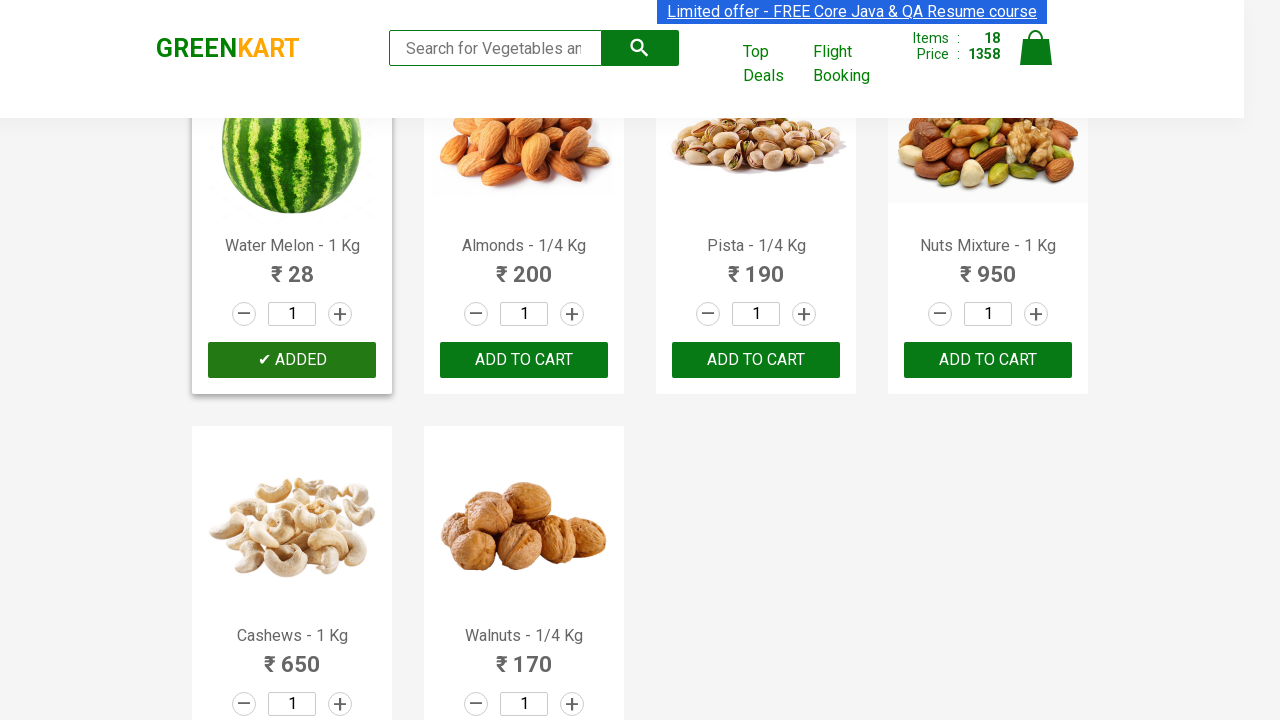

Clicked an ADD TO CART button at (524, 360) on xpath=//button[text()='ADD TO CART'] >> nth=18
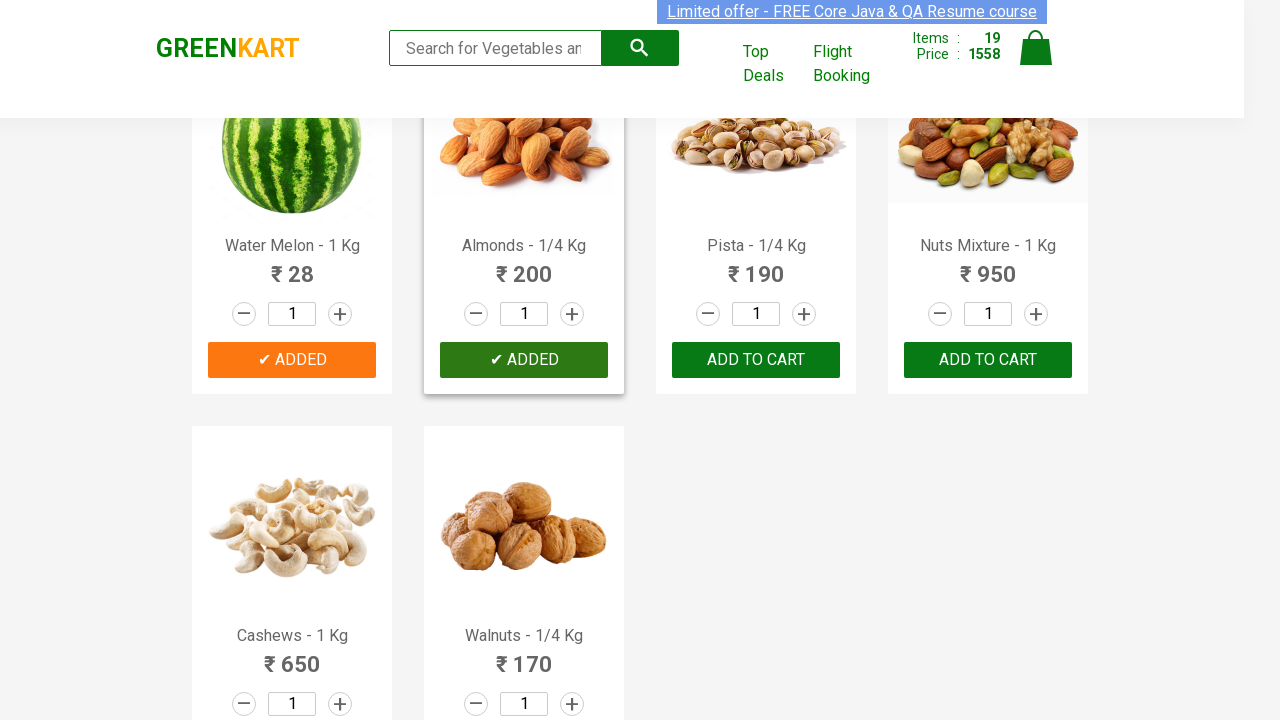

Clicked an ADD TO CART button at (756, 360) on xpath=//button[text()='ADD TO CART'] >> nth=19
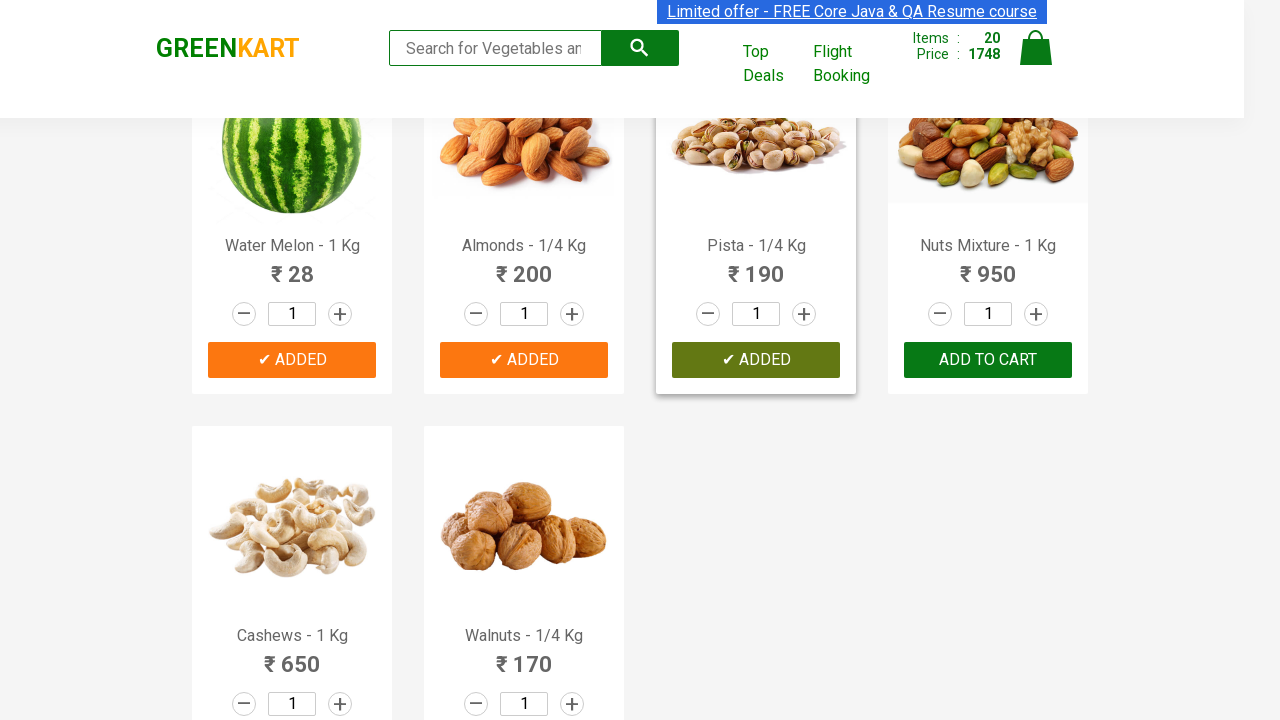

Clicked an ADD TO CART button at (988, 360) on xpath=//button[text()='ADD TO CART'] >> nth=20
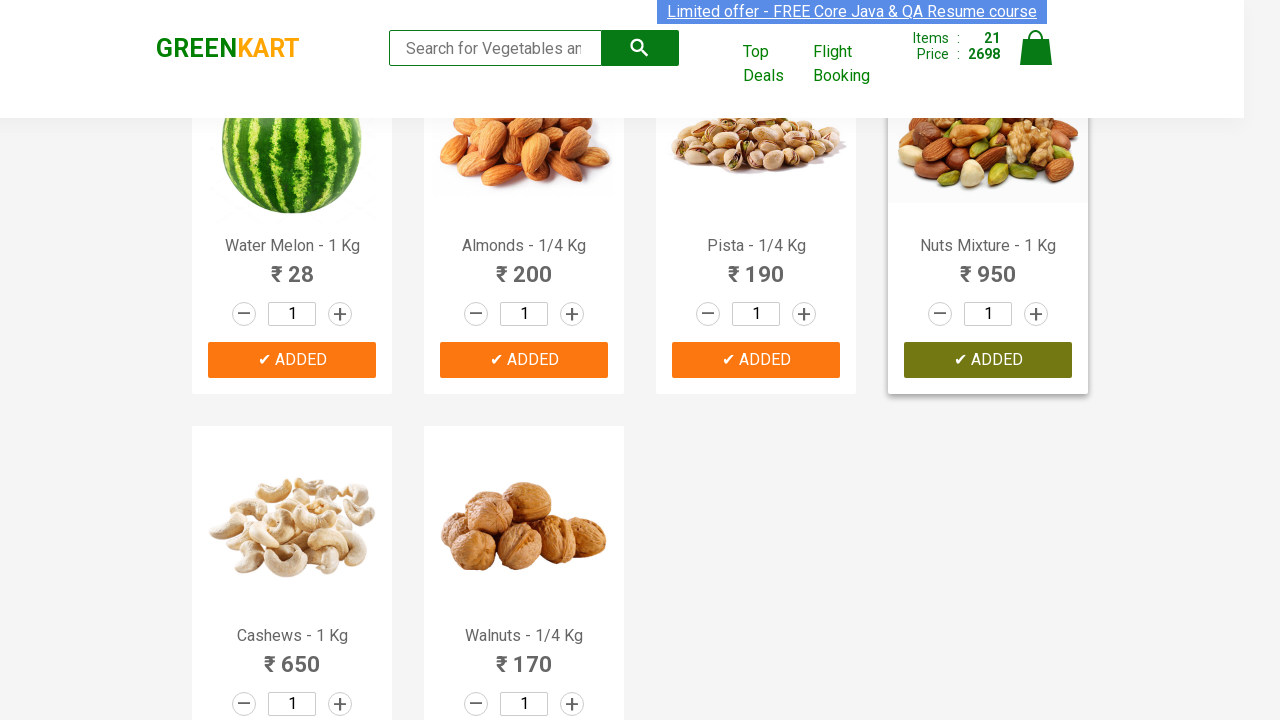

Clicked an ADD TO CART button at (292, 569) on xpath=//button[text()='ADD TO CART'] >> nth=21
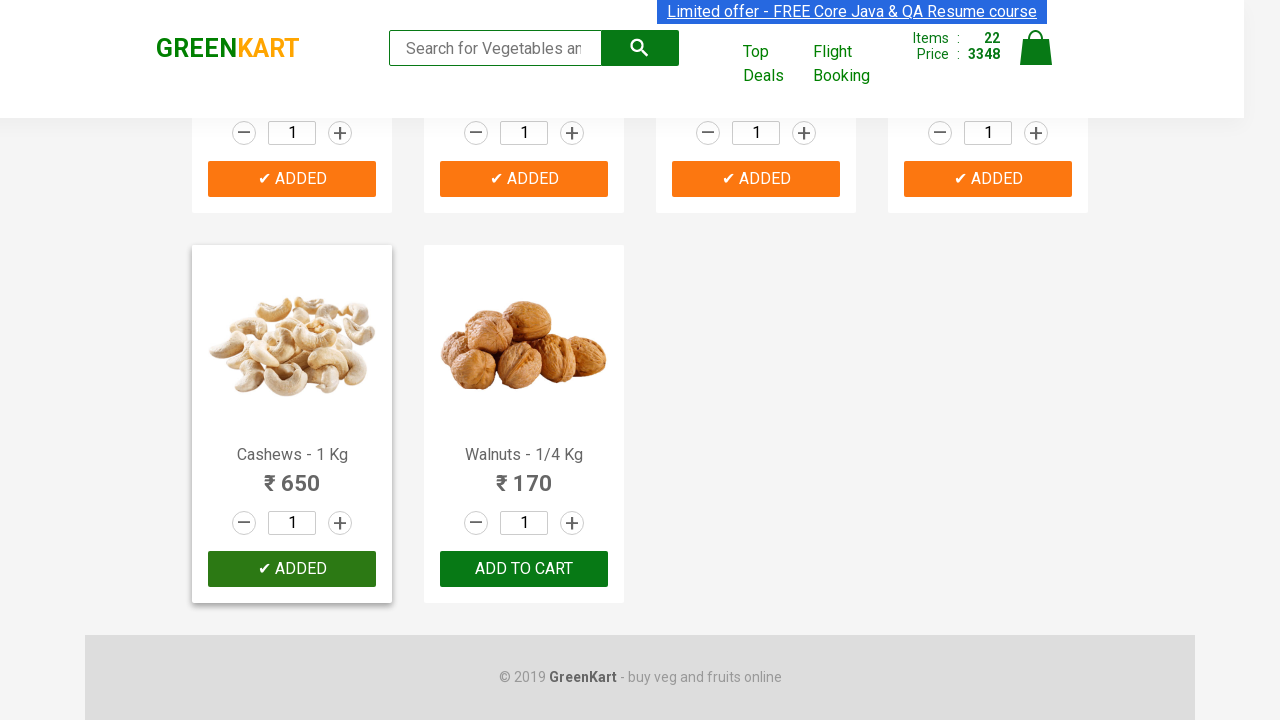

Clicked an ADD TO CART button at (524, 569) on xpath=//button[text()='ADD TO CART'] >> nth=22
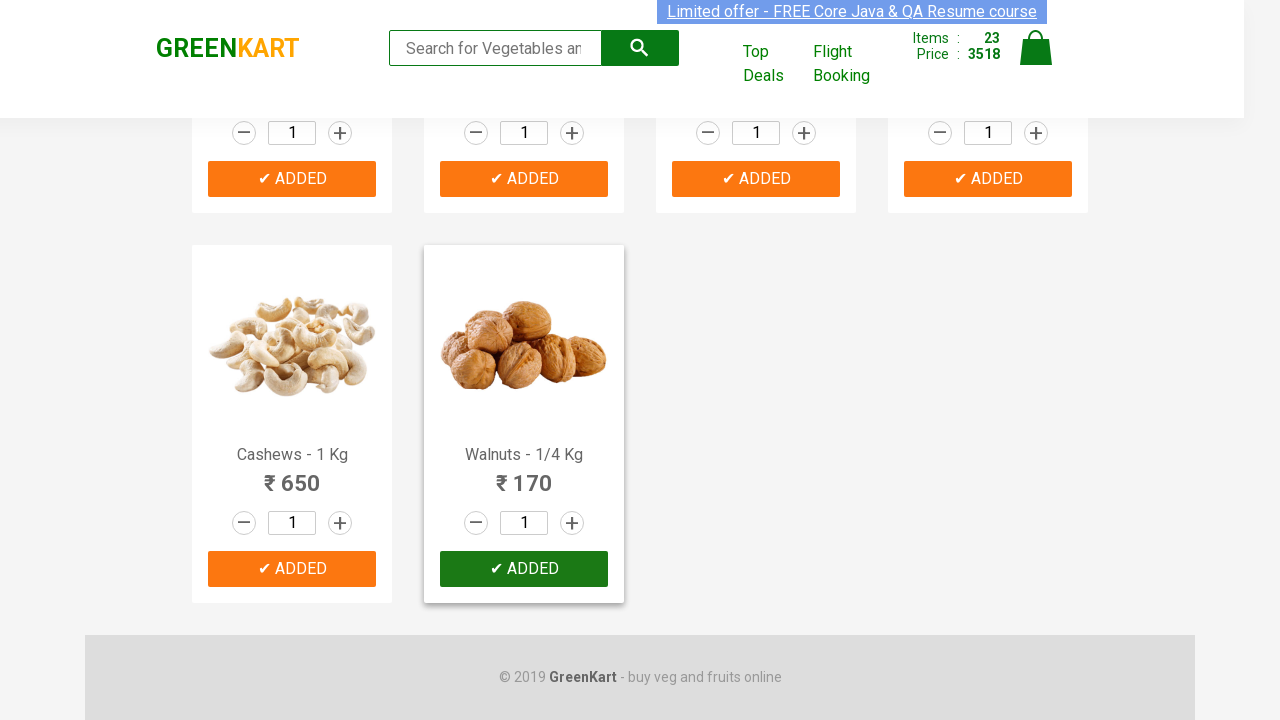

Clicked an ADD TO CART button at (988, 360) on xpath=//button[text()='ADD TO CART'] >> nth=23
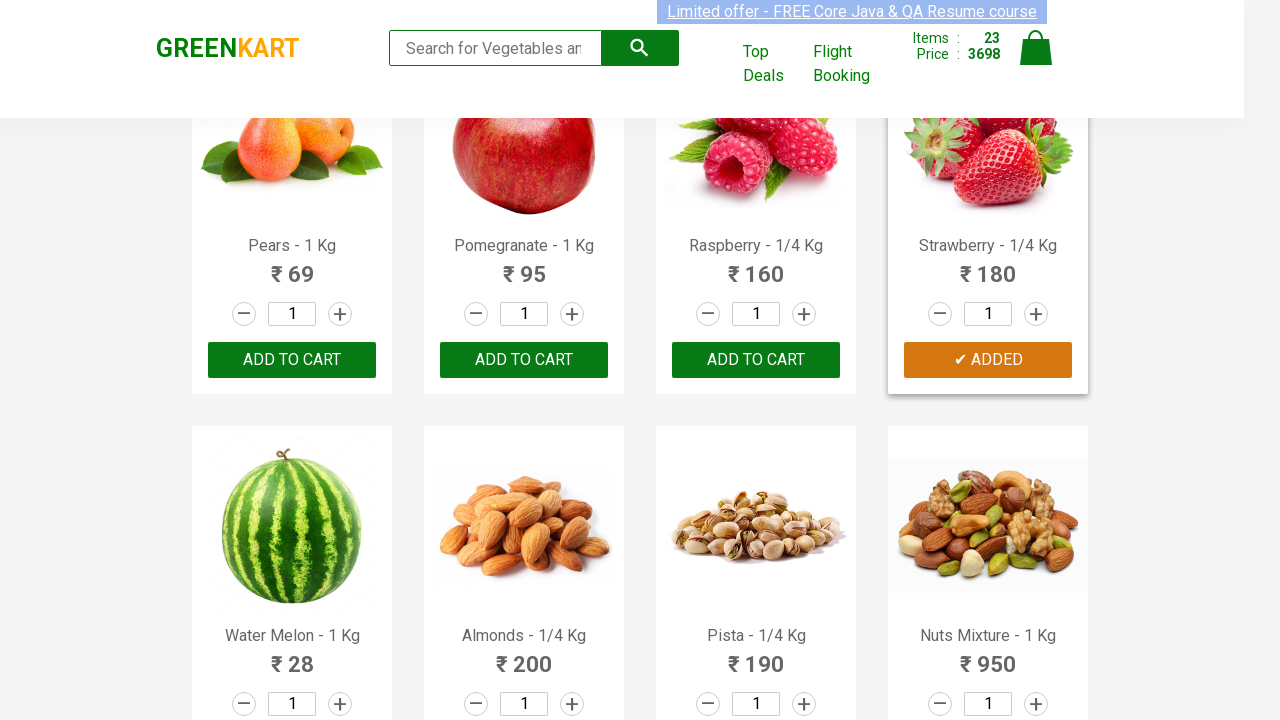

Clicked an ADD TO CART button at (524, 360) on xpath=//button[text()='ADD TO CART'] >> nth=24
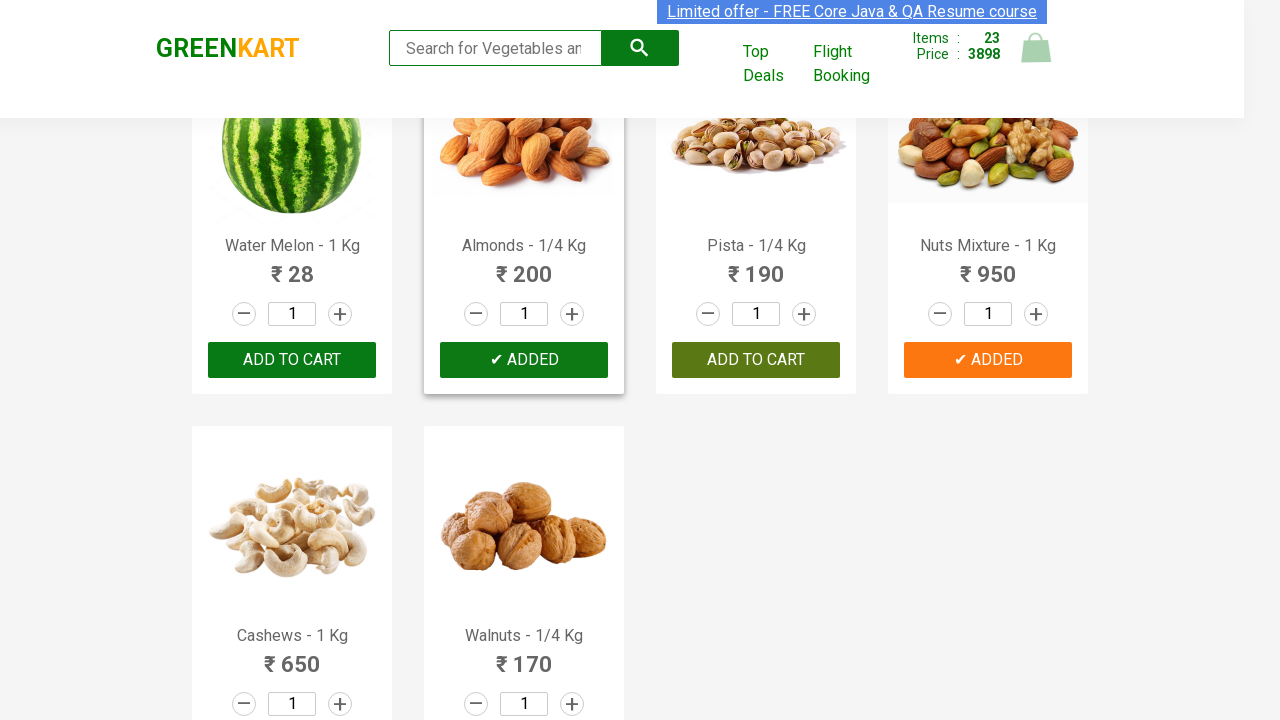

Clicked an ADD TO CART button at (988, 360) on xpath=//button[text()='ADD TO CART'] >> nth=25
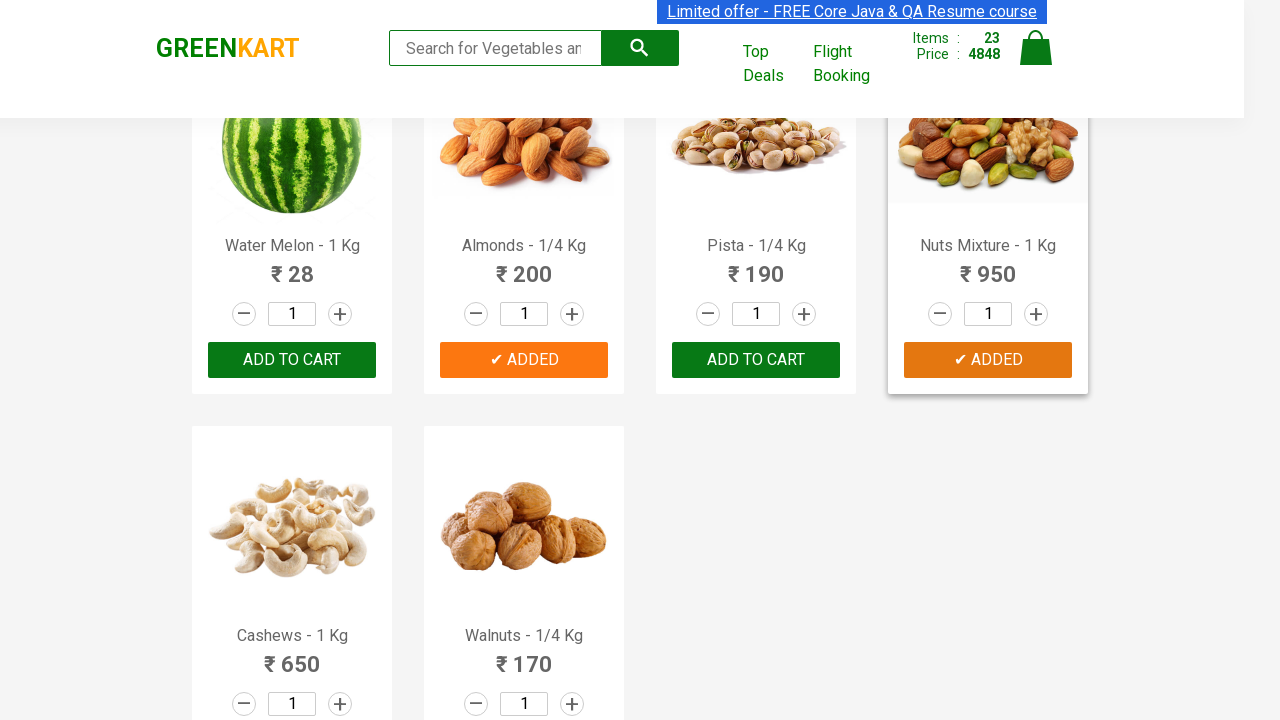

Clicked an ADD TO CART button at (524, 569) on xpath=//button[text()='ADD TO CART'] >> nth=26
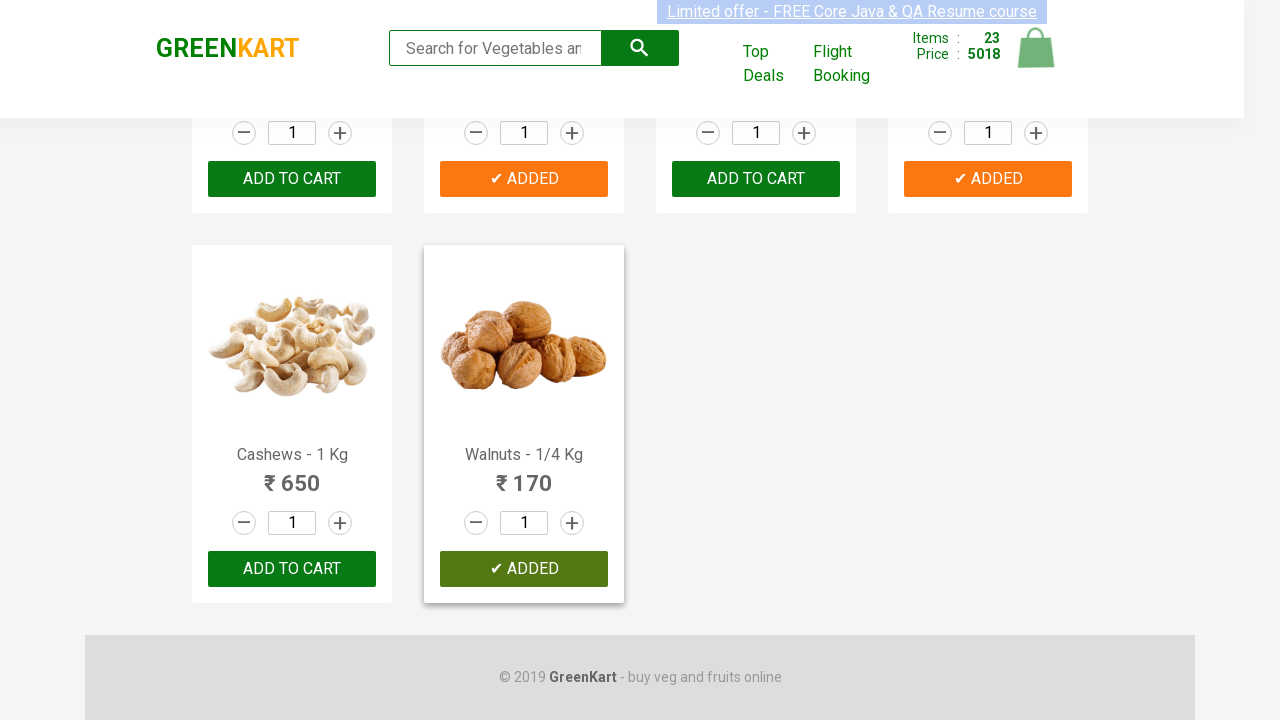

Clicked an ADD TO CART button at (292, 569) on xpath=//button[text()='ADD TO CART'] >> nth=27
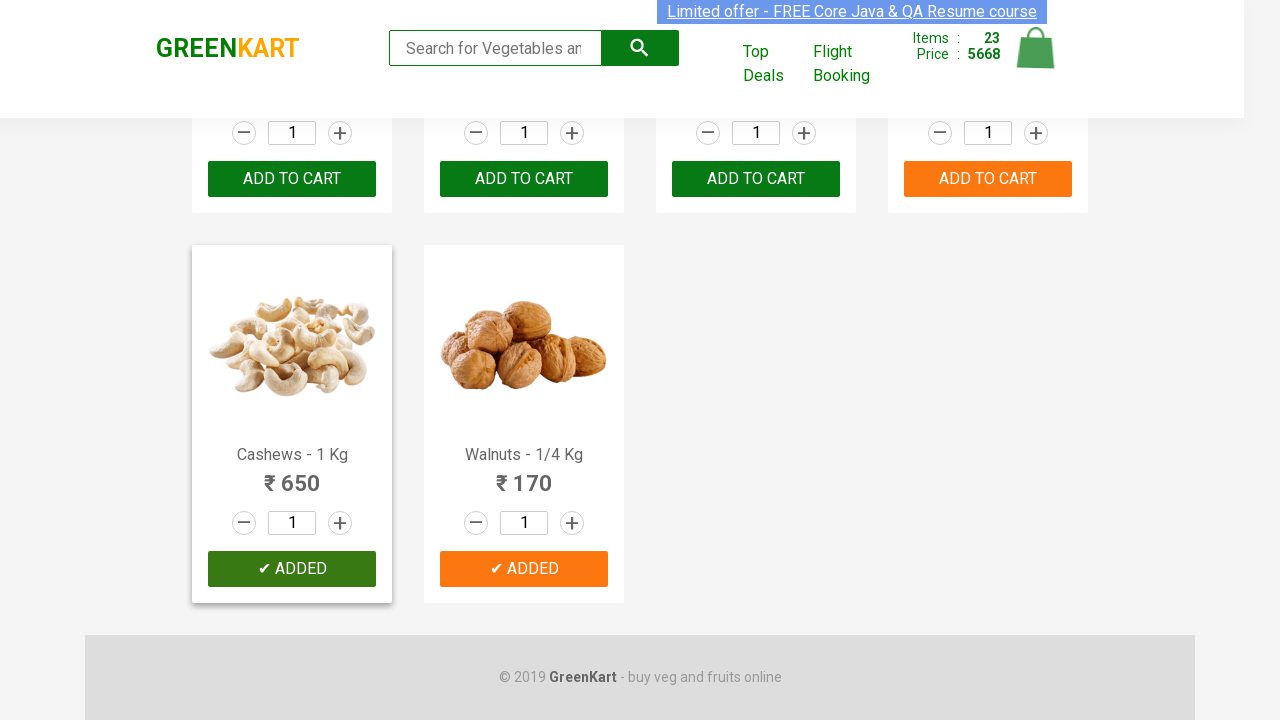

Clicked an ADD TO CART button at (524, 569) on xpath=//button[text()='ADD TO CART'] >> nth=28
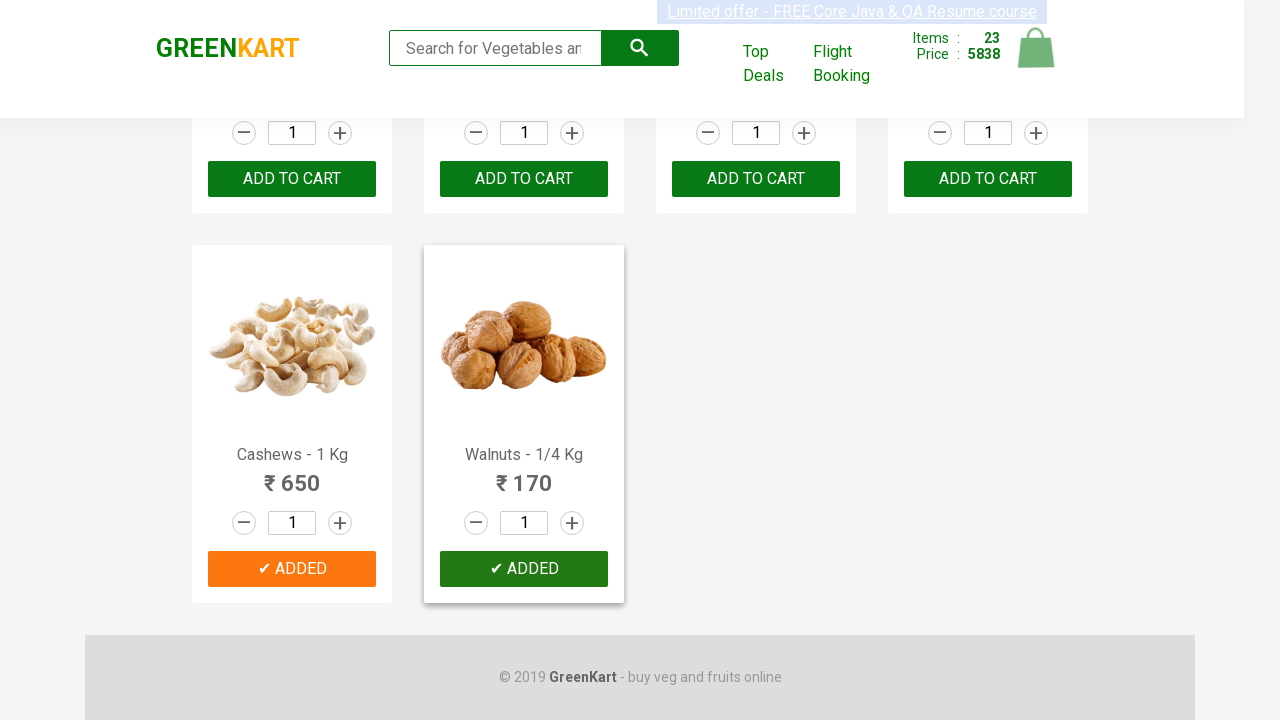

Clicked an ADD TO CART button at (524, 569) on xpath=//button[text()='ADD TO CART'] >> nth=29
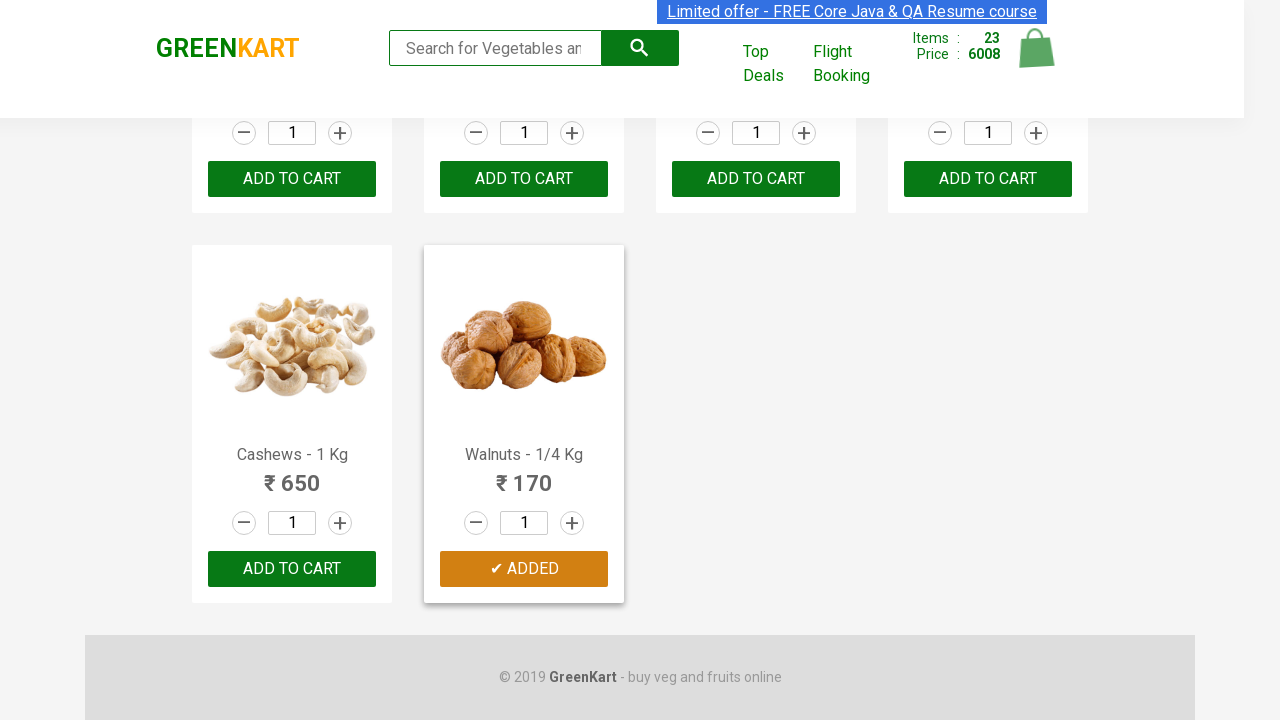

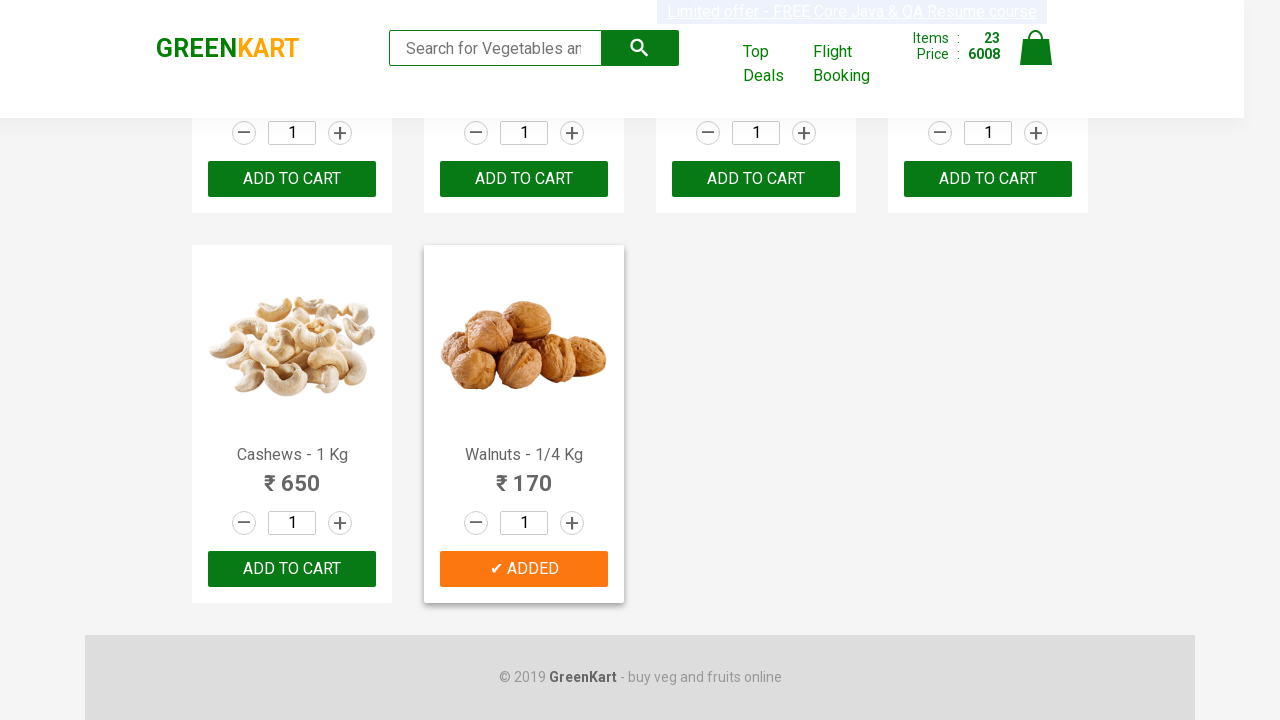